Verifies that the events carousel section is displayed on the page

Starting URL: https://portal-dev.safsarglobal.link/

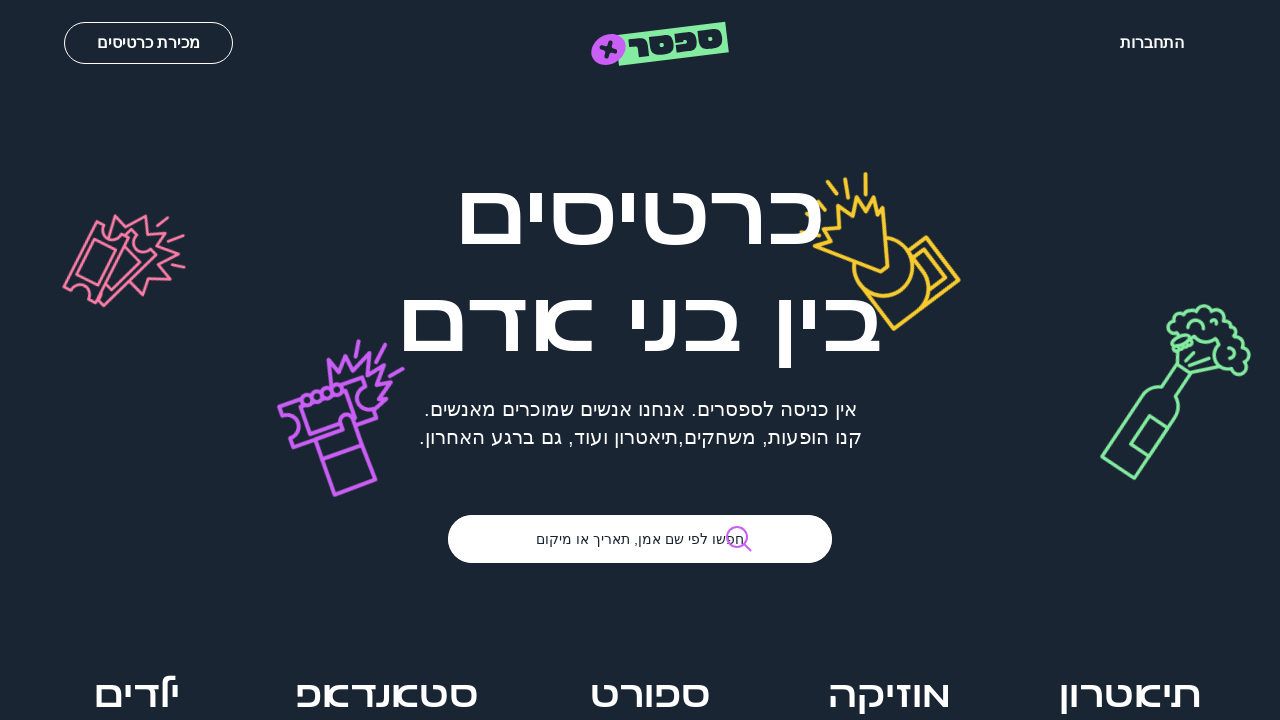

Events carousel section loaded and is visible on the page
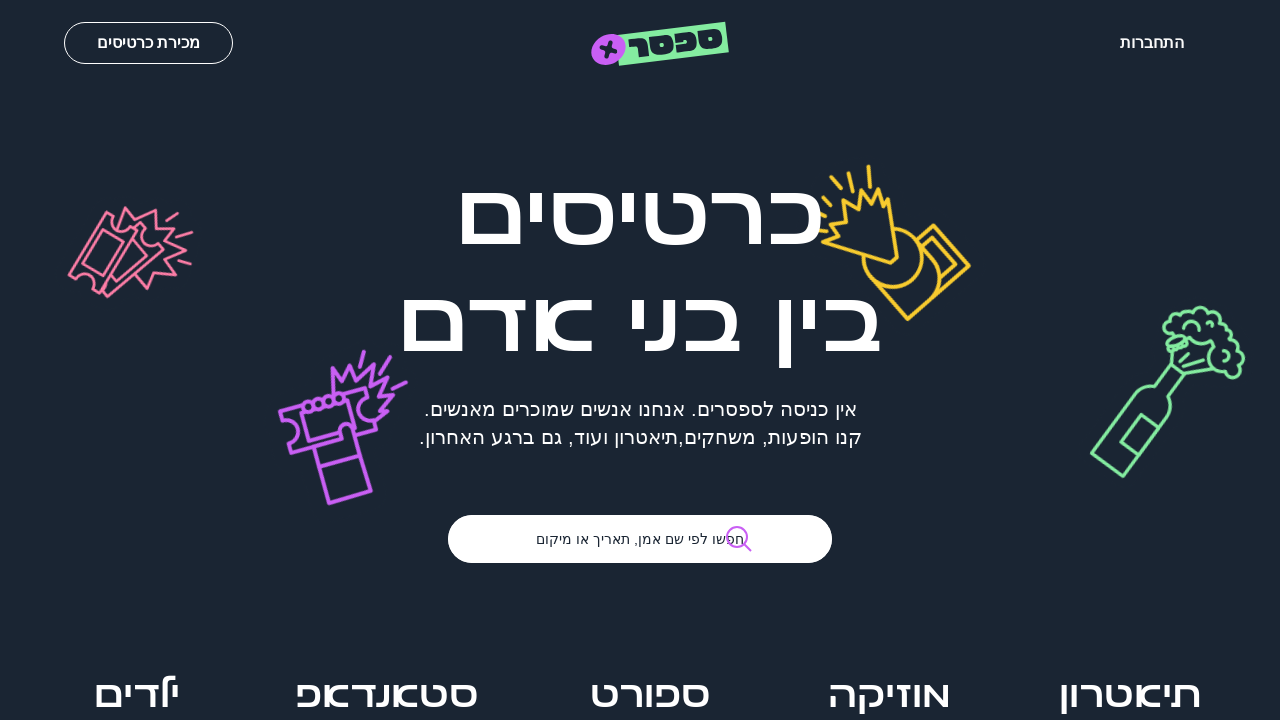

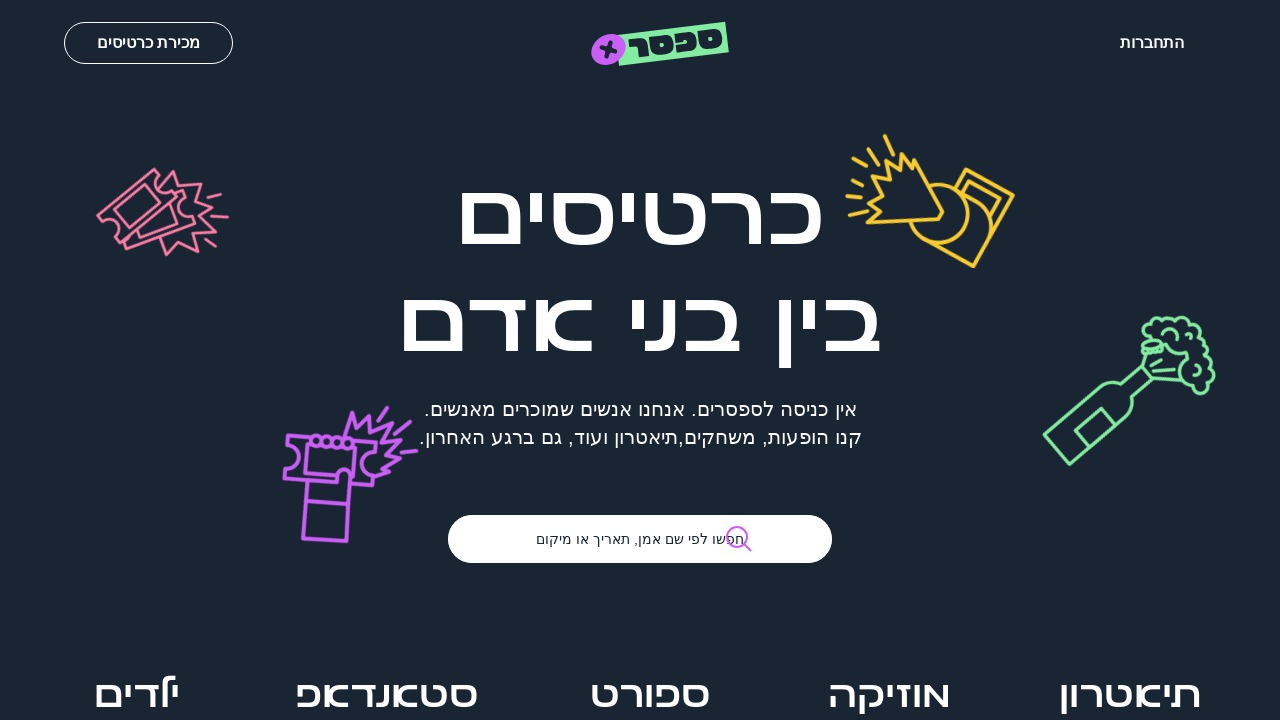